Tests an Angular e-commerce demo by browsing products, selecting Selenium, and adding it to cart

Starting URL: https://rahulshettyacademy.com/angularAppdemo/

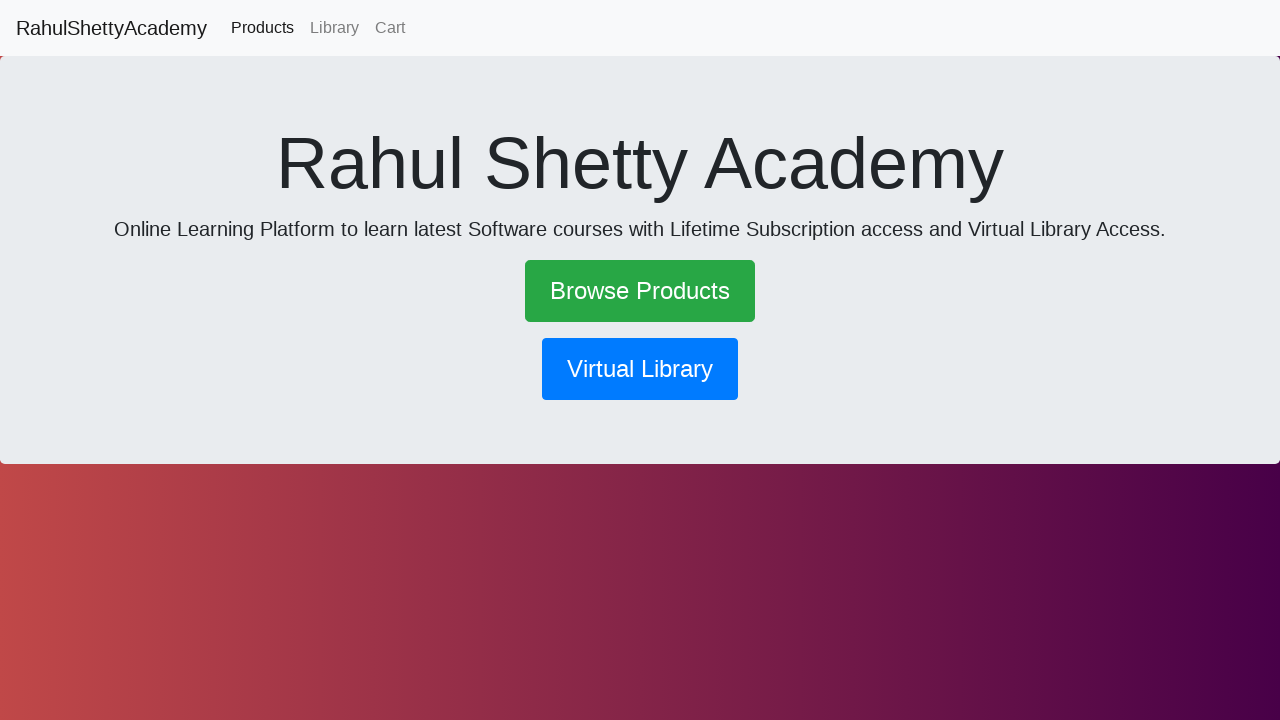

Clicked on Browse Products link at (640, 291) on text=Browse Products
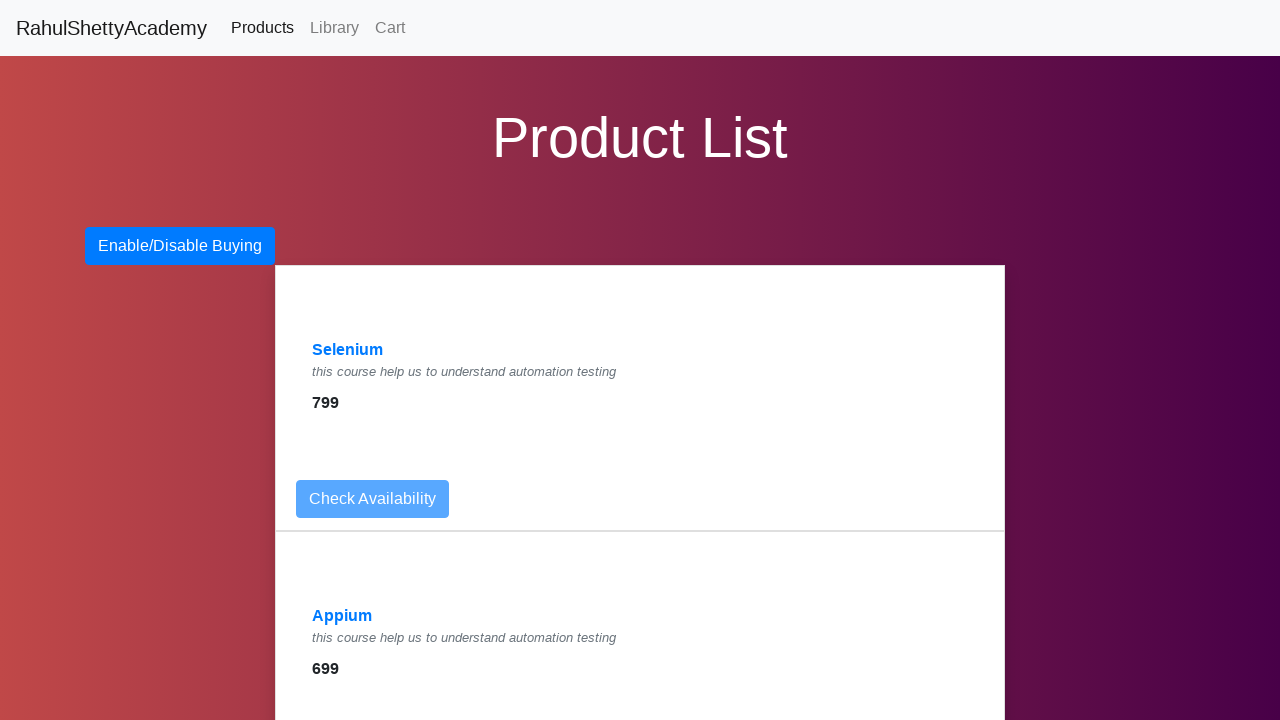

Clicked on Selenium product link at (348, 350) on text=Selenium
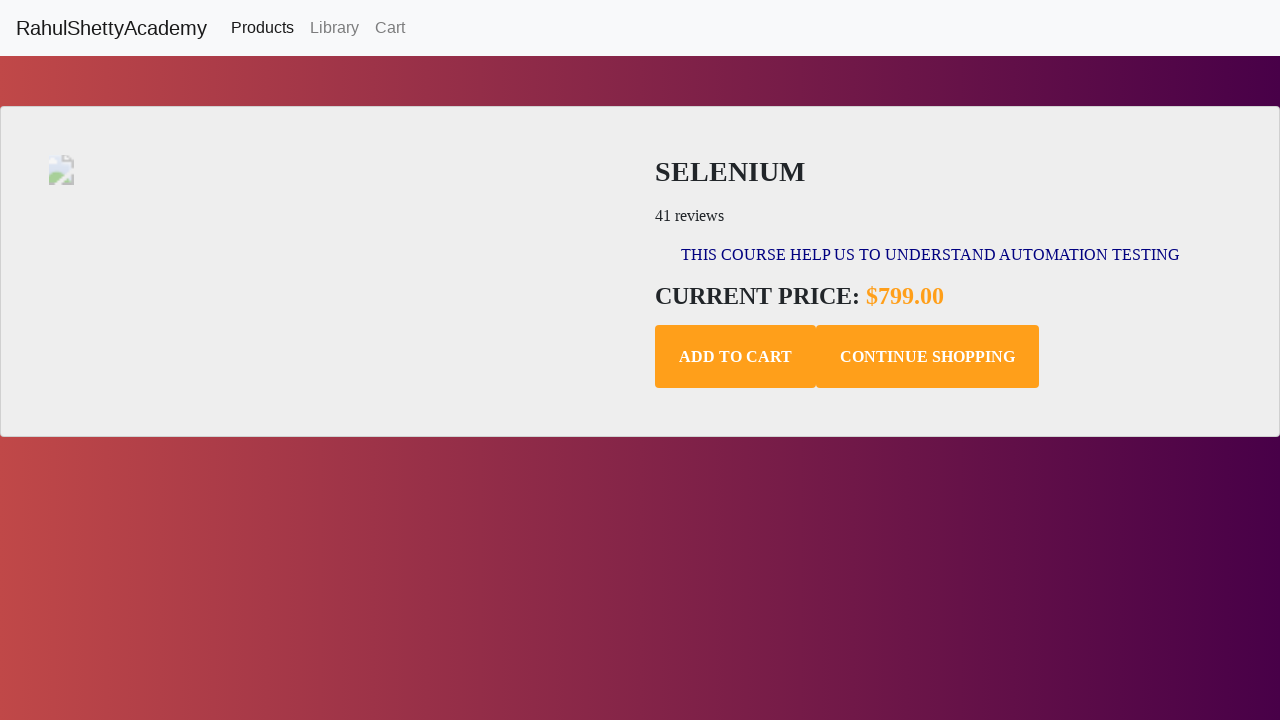

Clicked Add to Cart button for Selenium product at (736, 357) on .add-to-cart
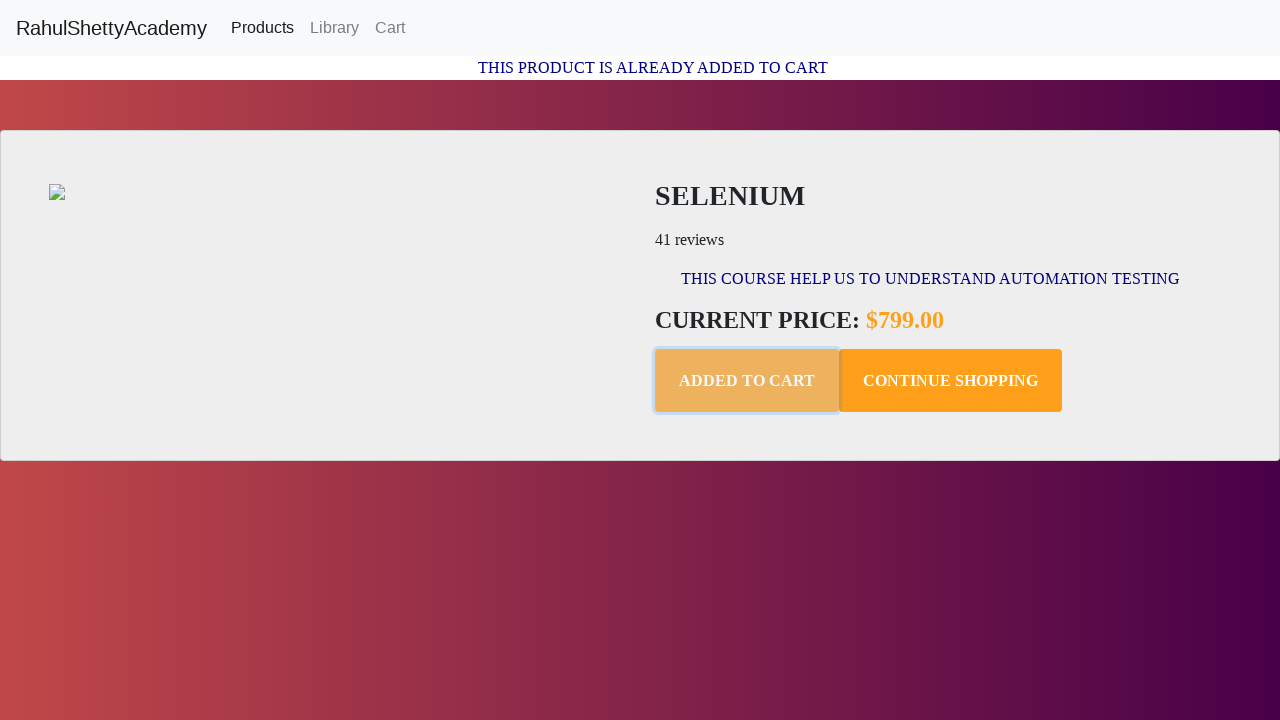

Confirmation message appeared after adding to cart
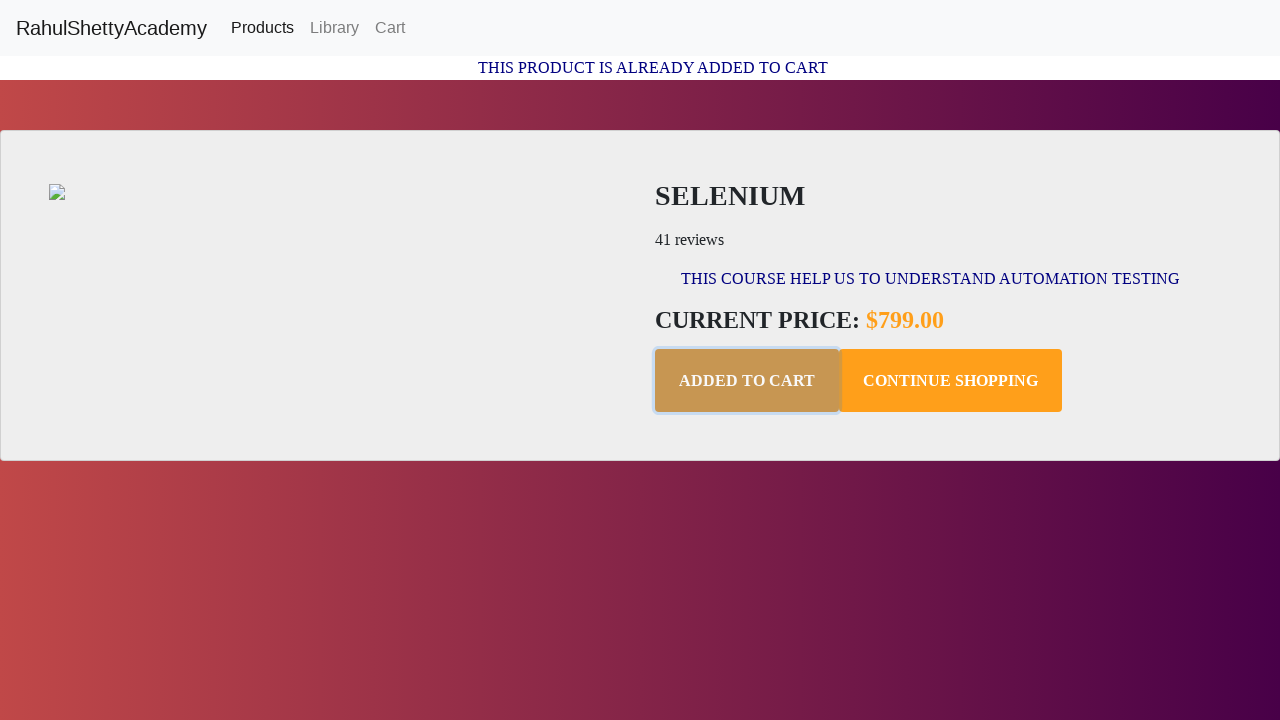

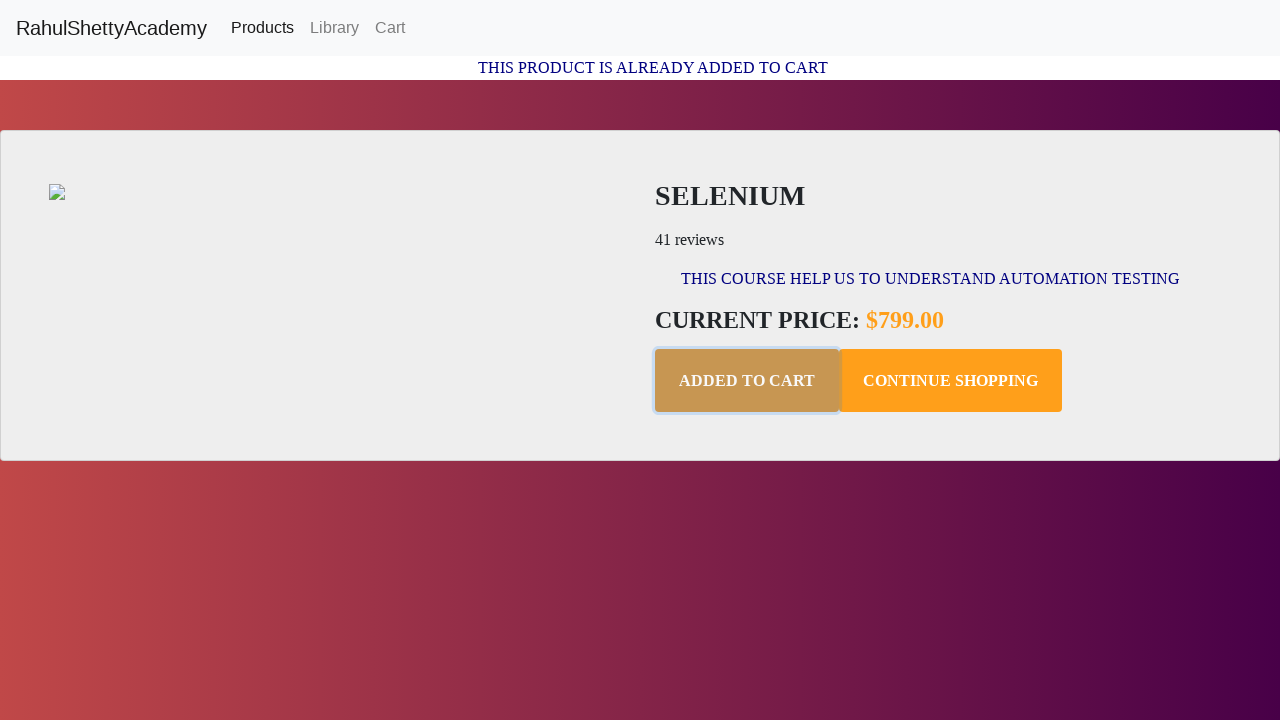